Tests the stopwatch functionality by starting the timer, adding multiple laps, stopping, and resetting the stopwatch

Starting URL: https://sarrailhadaptive.github.io/stopwatch-typescript/

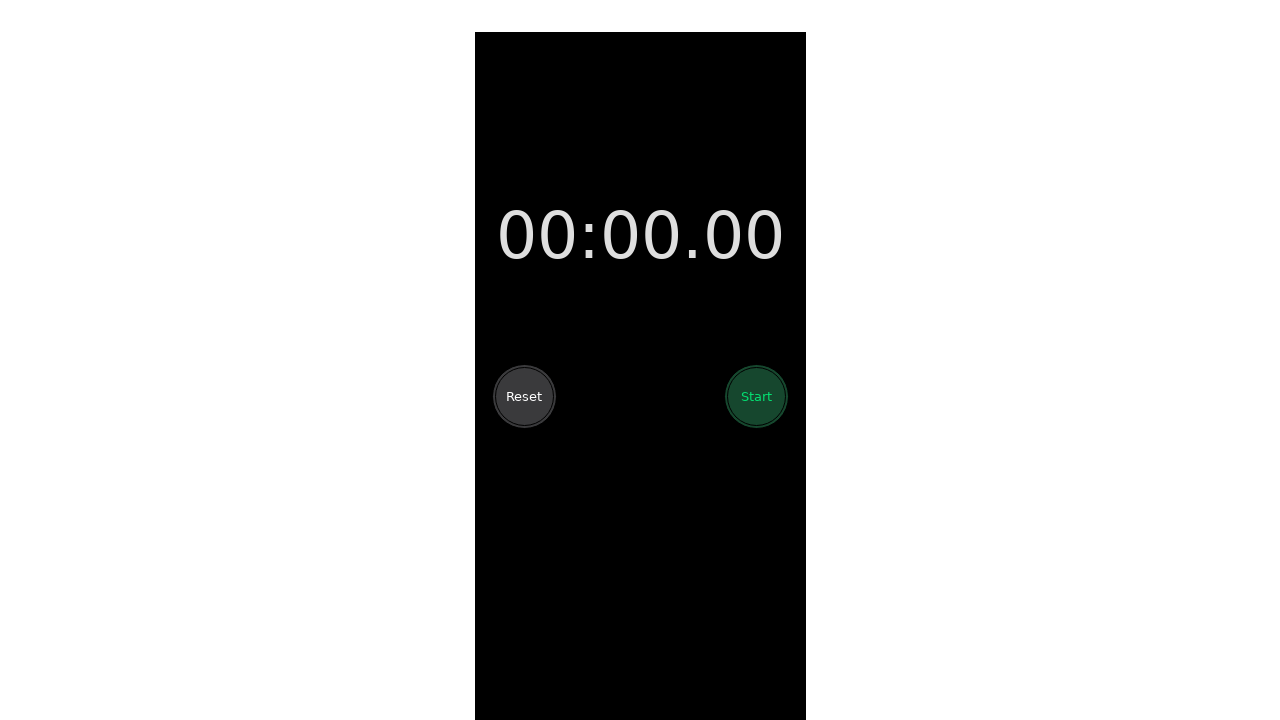

Clicked start button to begin stopwatch at (756, 396) on button.stopwatch-button-start
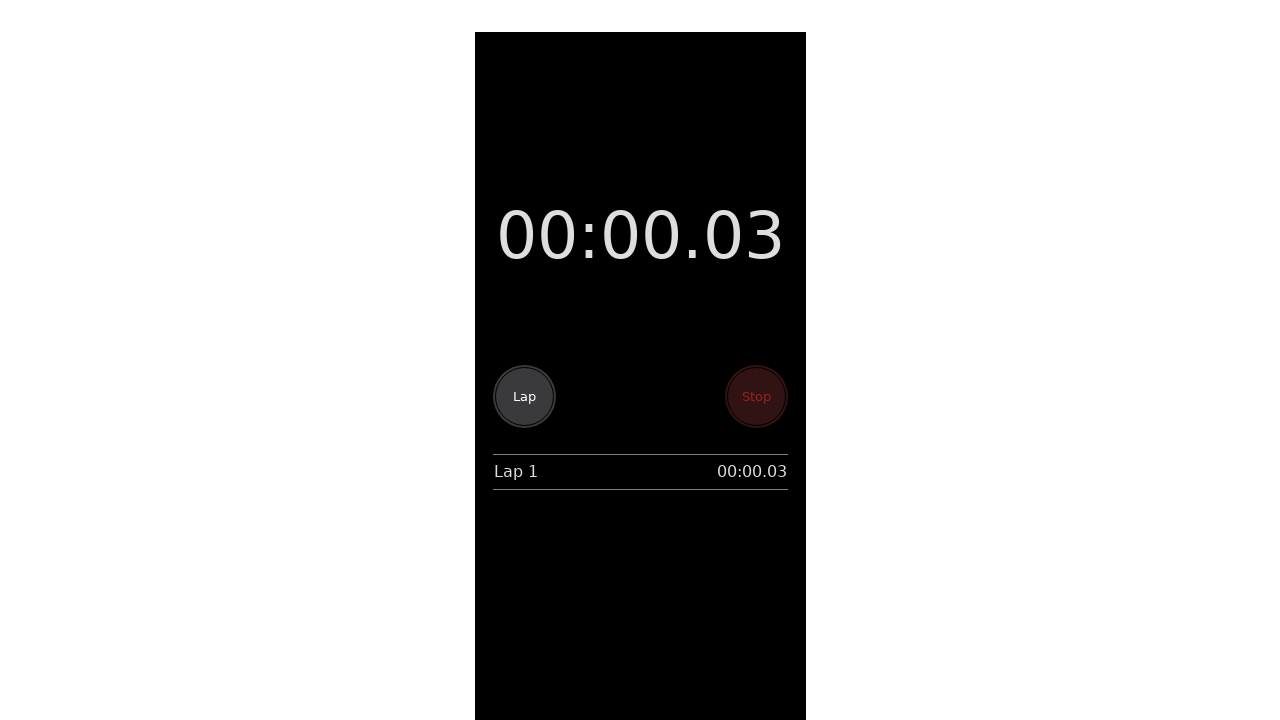

Waited 650ms before adding first lap
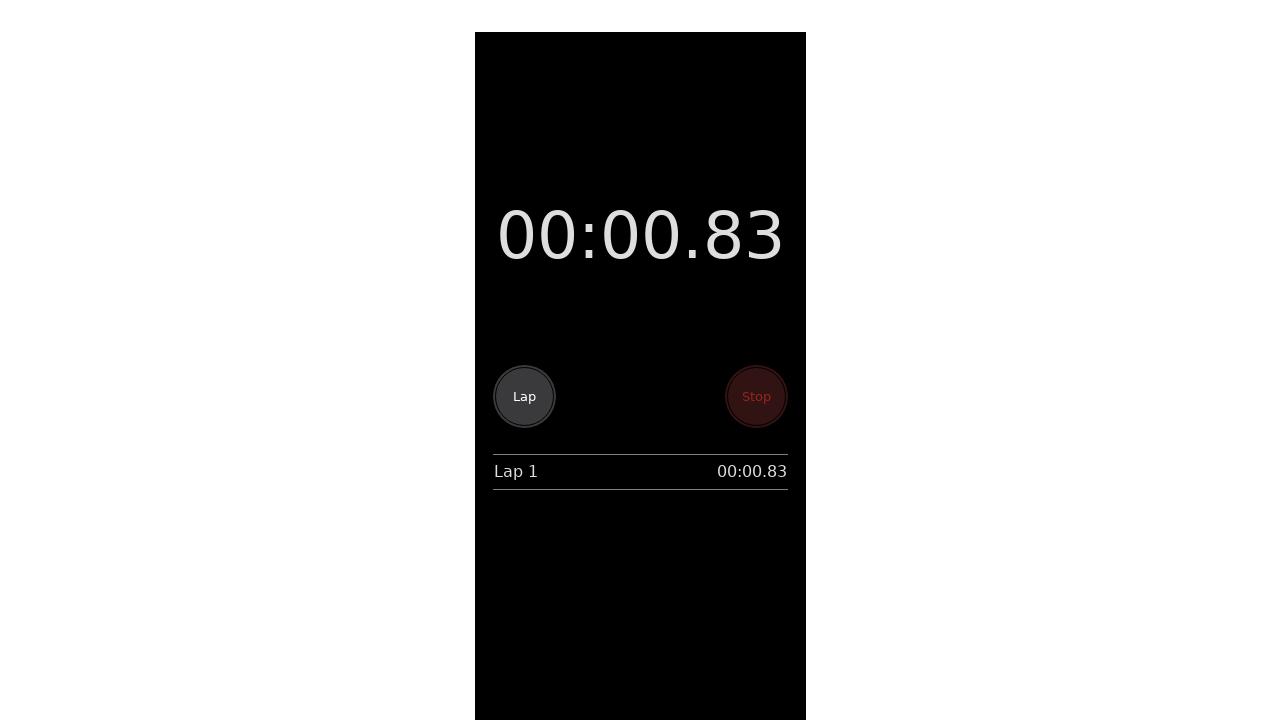

Added first lap at (524, 396) on button.stopwatch-button-lap
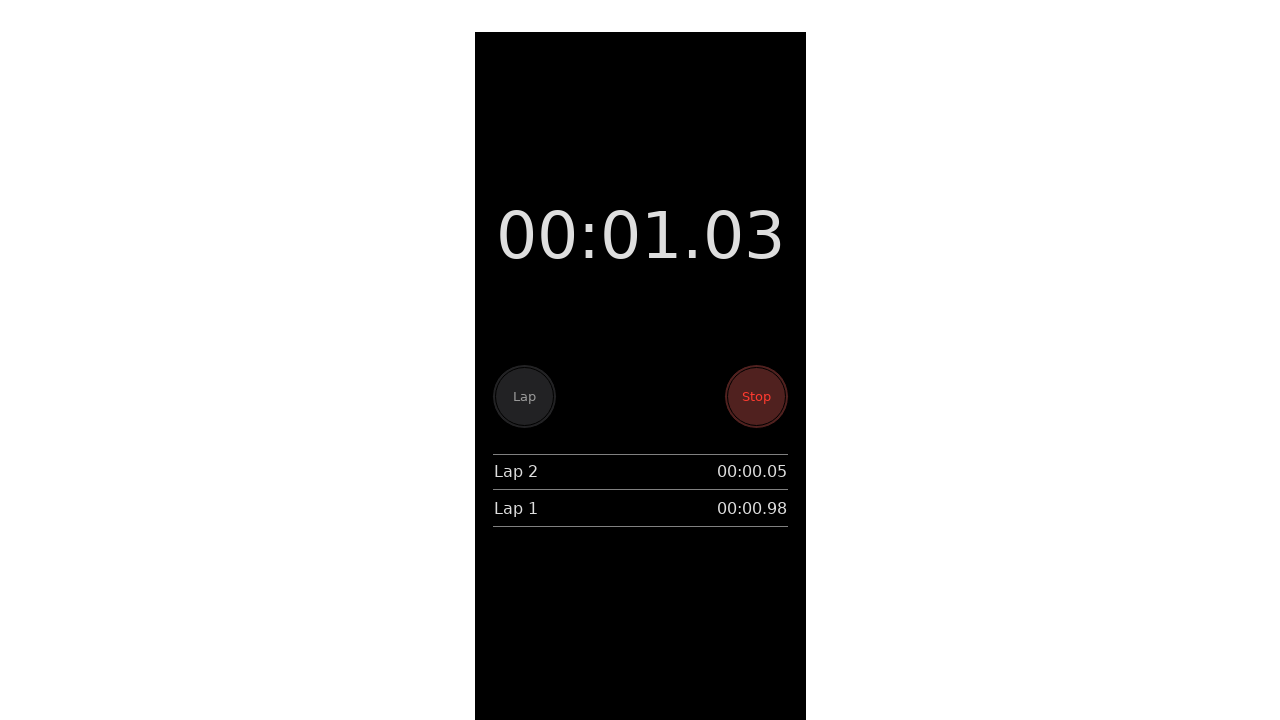

Waited 2000ms before adding second lap
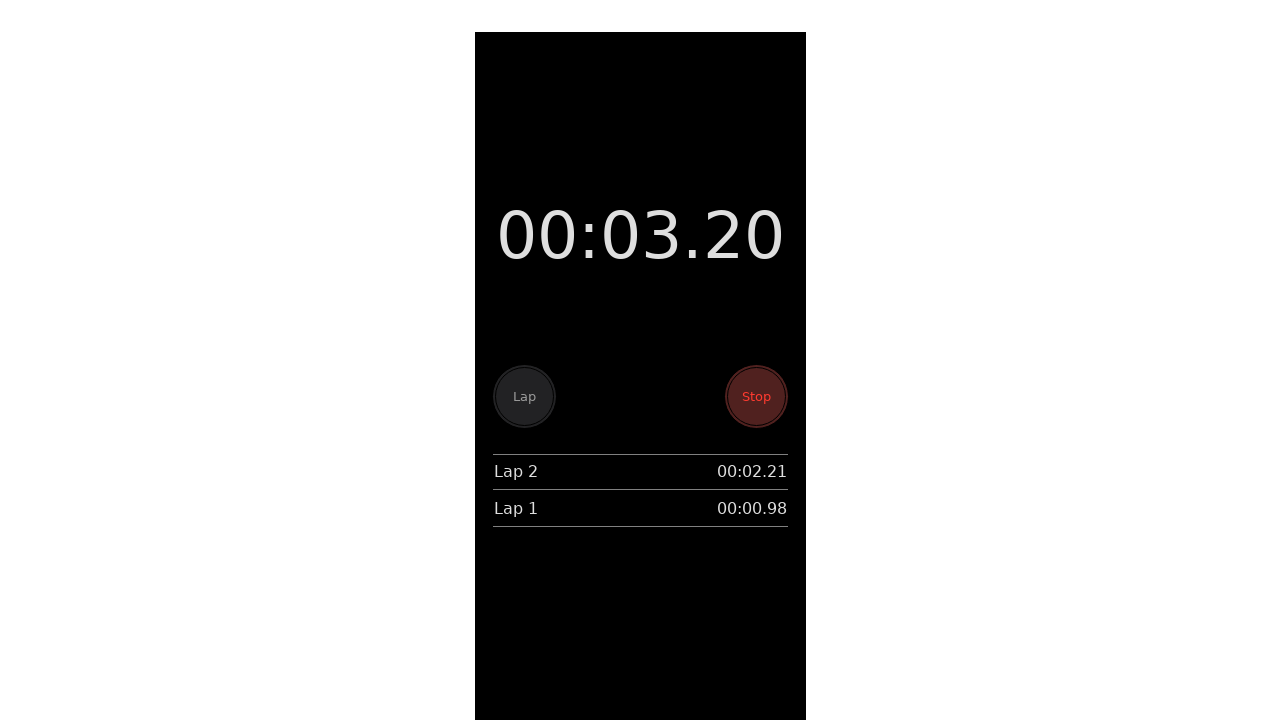

Added second lap at (524, 396) on button.stopwatch-button-lap
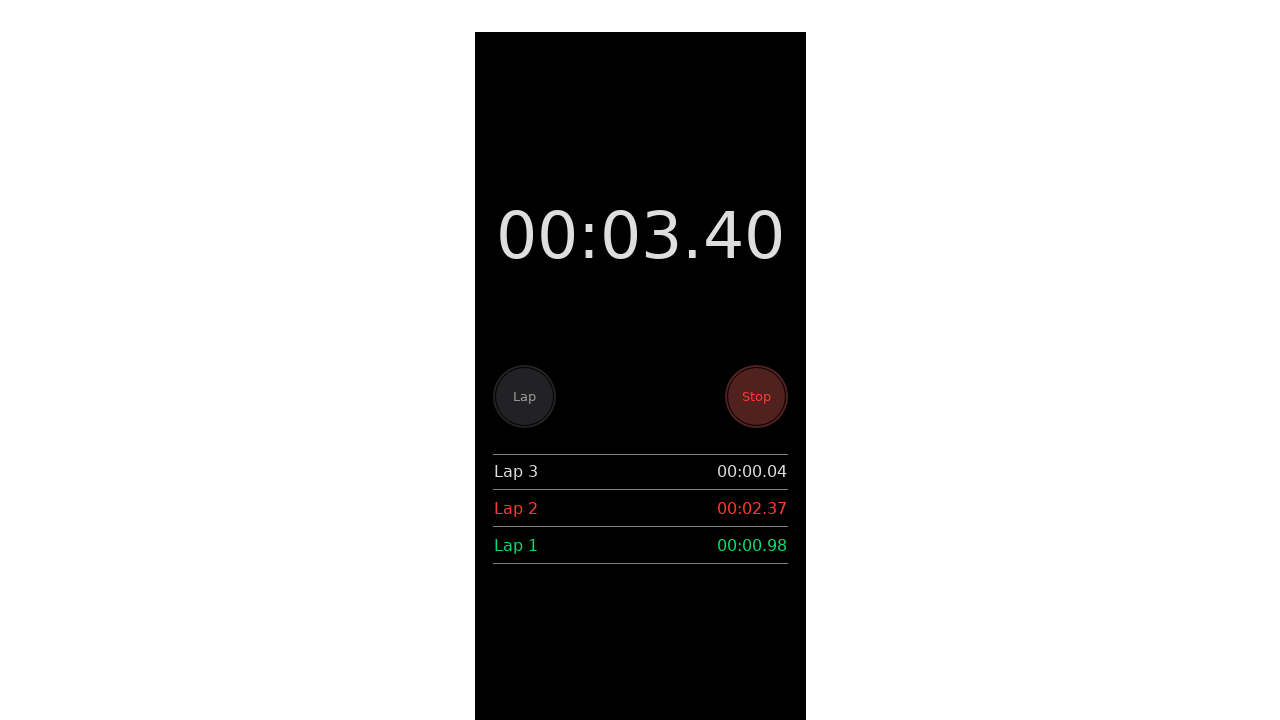

Waited 300ms before adding third lap
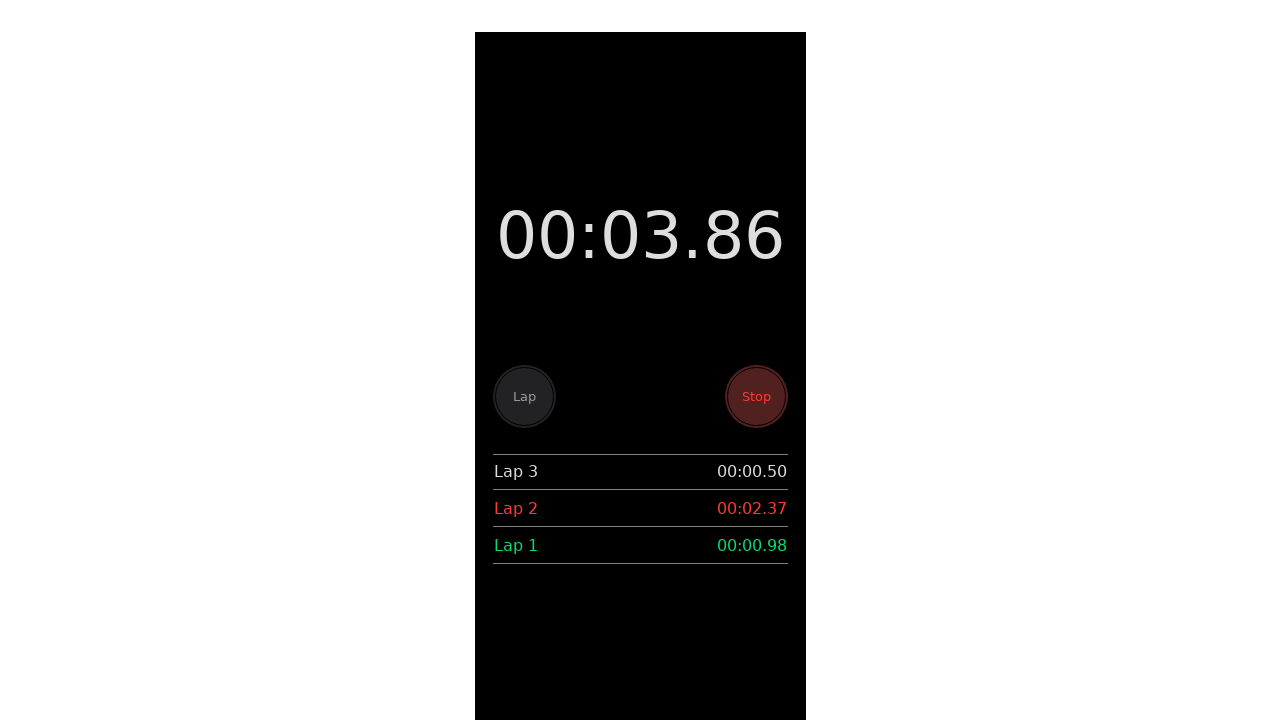

Added third lap at (524, 396) on button.stopwatch-button-lap
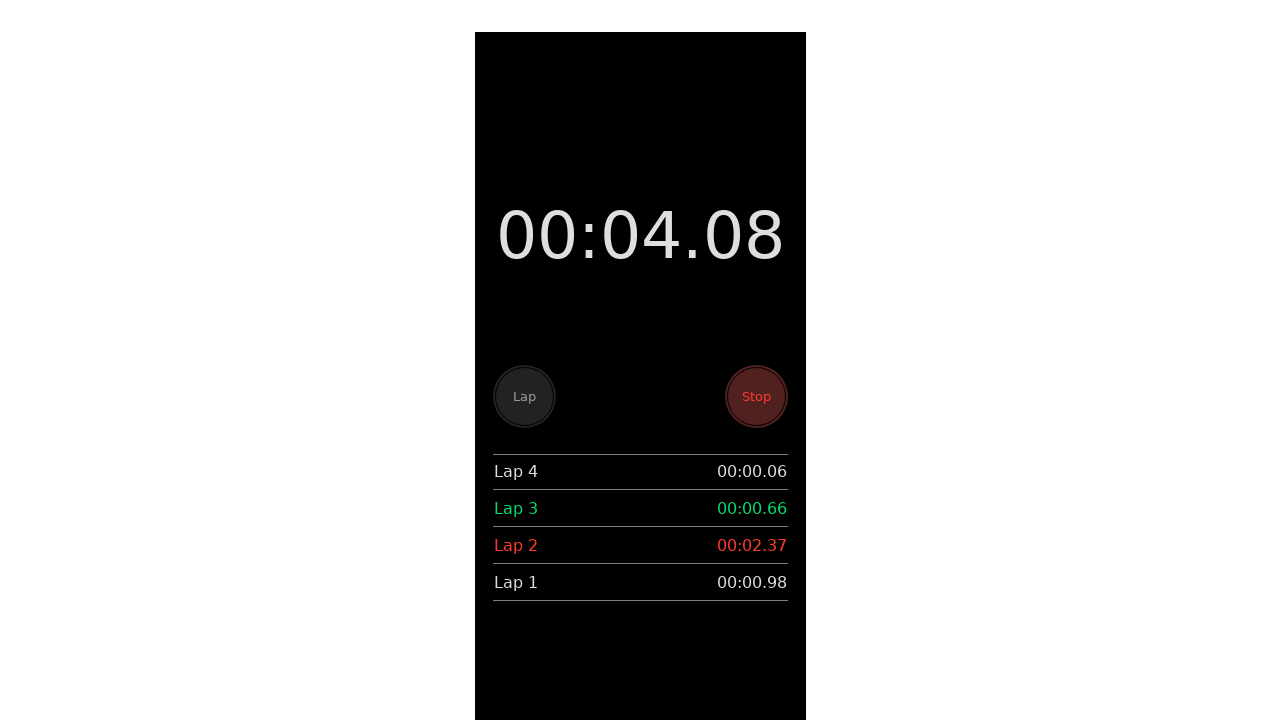

Waited 800ms before adding fourth lap
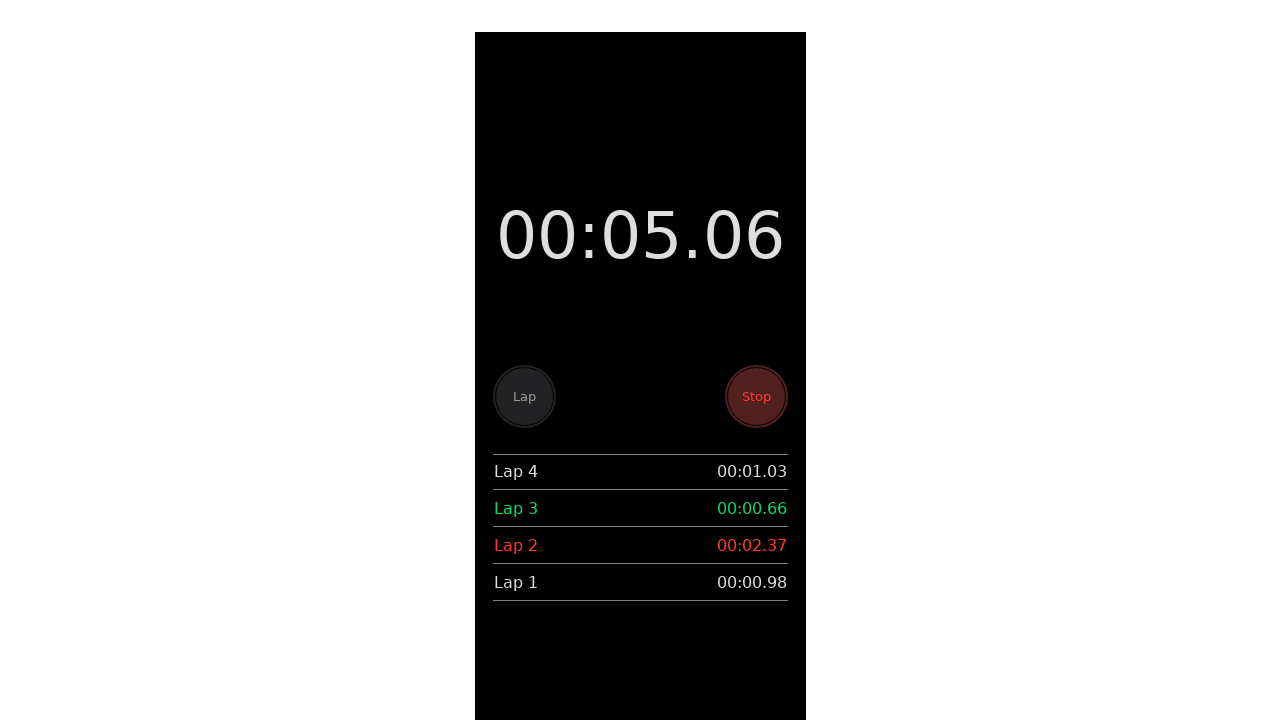

Added fourth lap at (524, 396) on button.stopwatch-button-lap
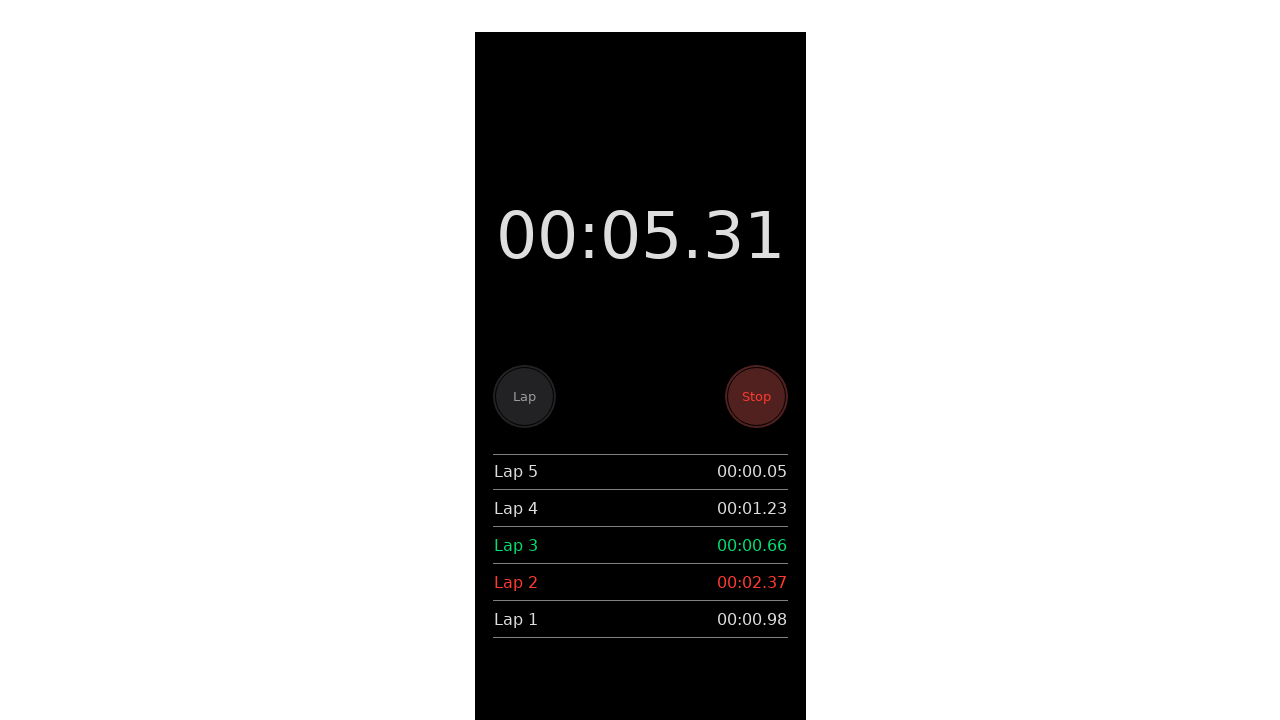

Waited 1500ms before stopping stopwatch
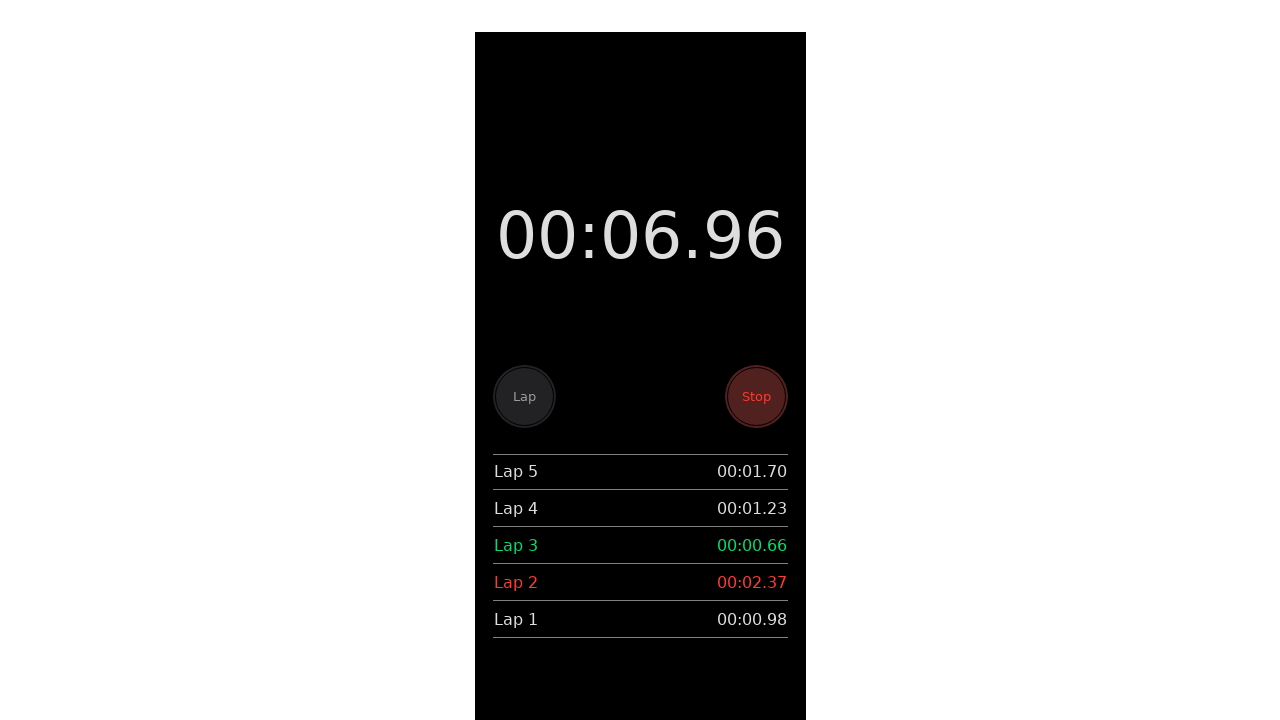

Clicked stop button to stop the stopwatch at (756, 396) on button.stopwatch-button-stop
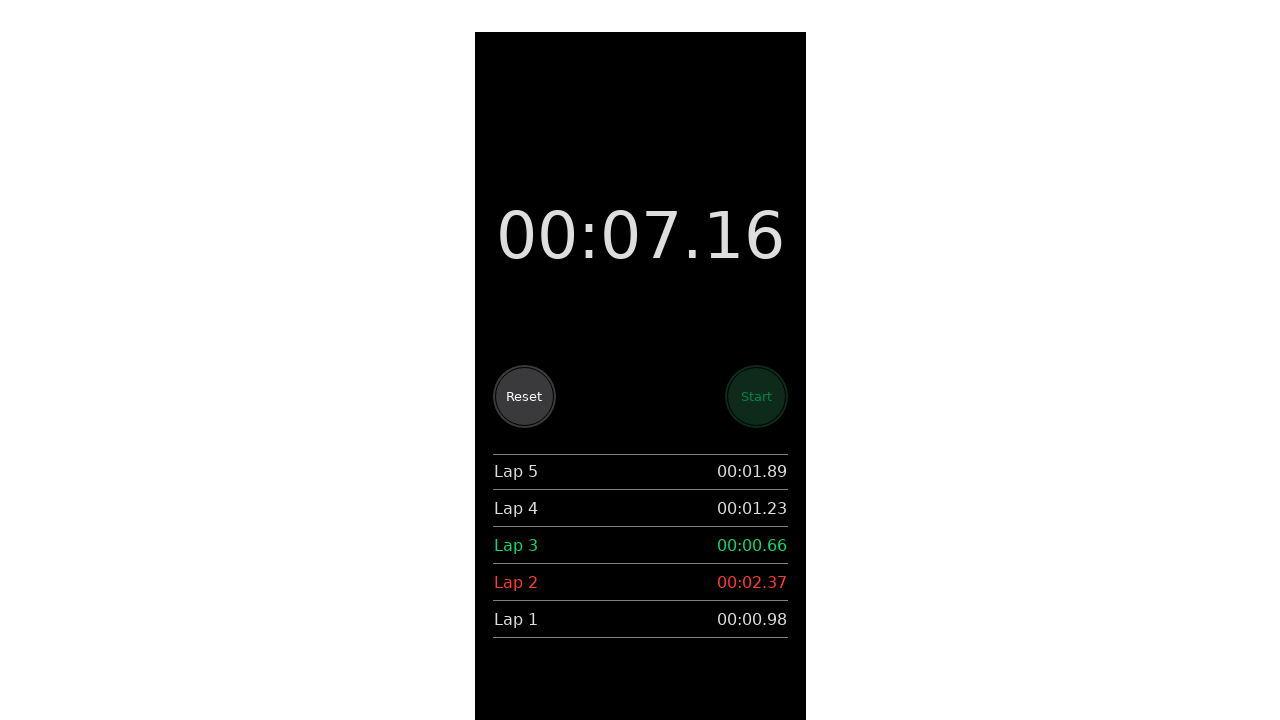

Clicked reset button to reset the stopwatch at (524, 396) on button.stopwatch-button-reset
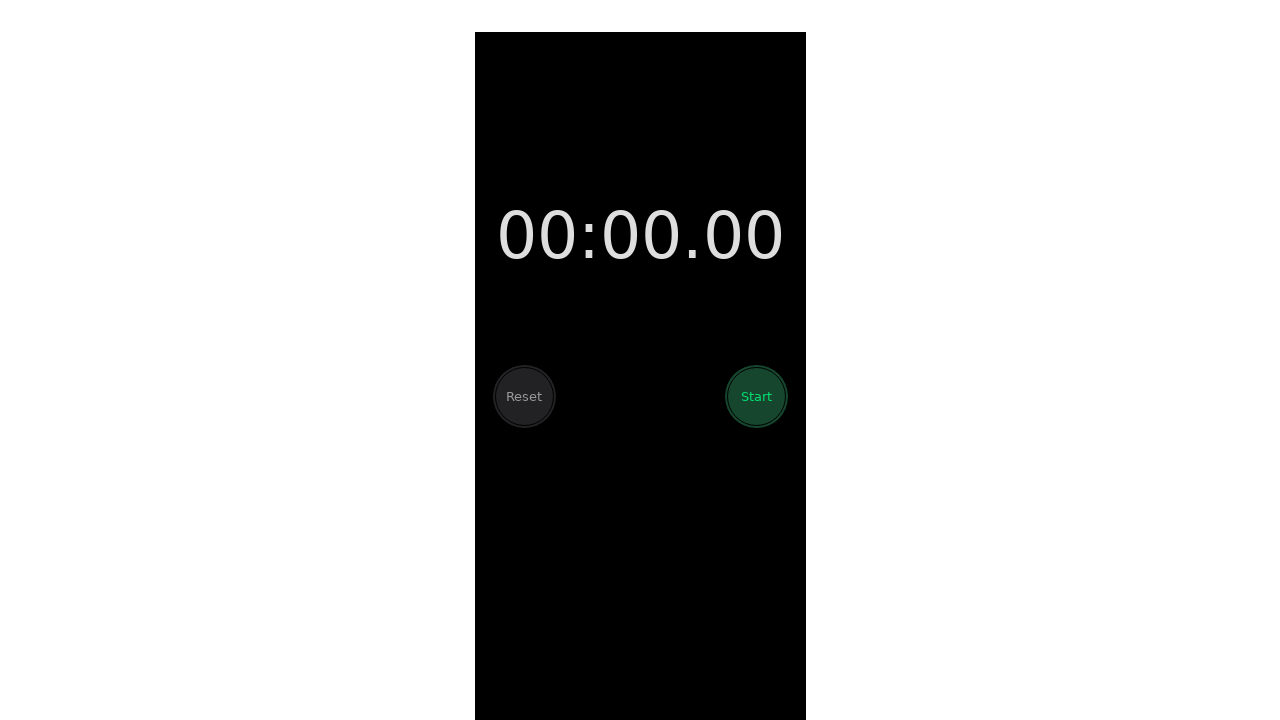

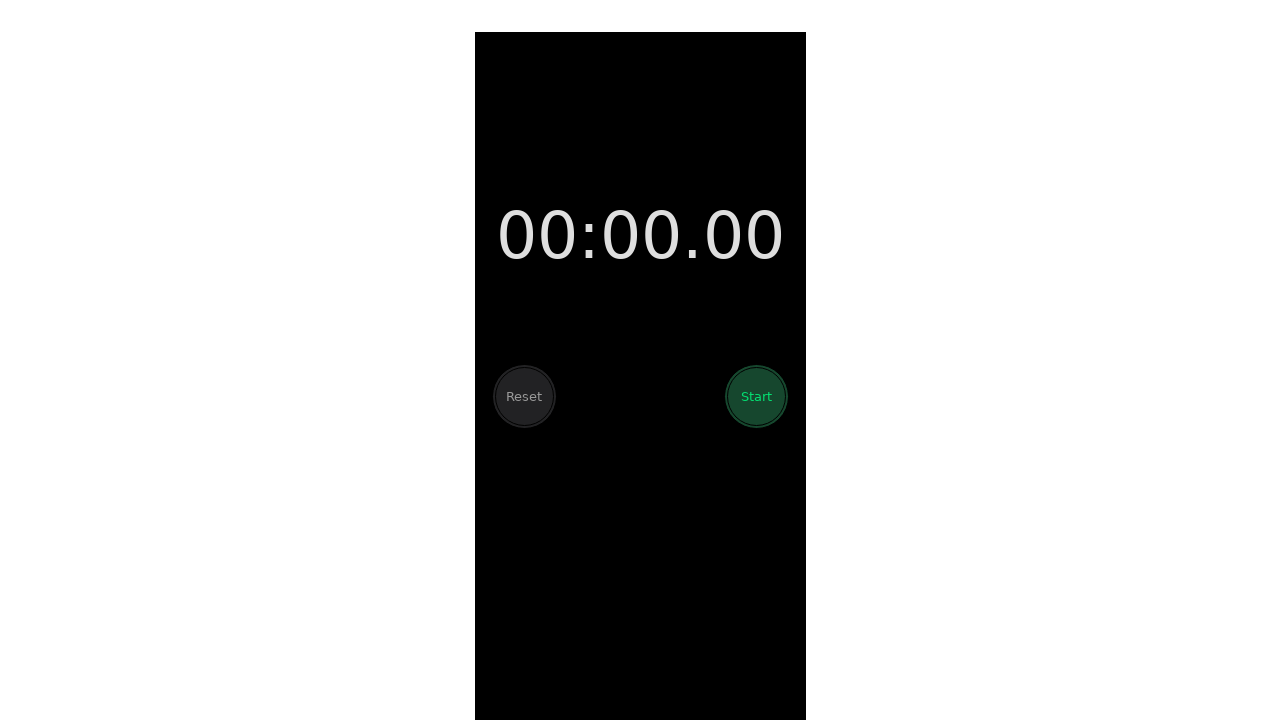